Tests keyboard key press functionality by sending SPACE and TAB keys to the page and verifying the displayed result text reflects the key pressed.

Starting URL: http://the-internet.herokuapp.com/key_presses

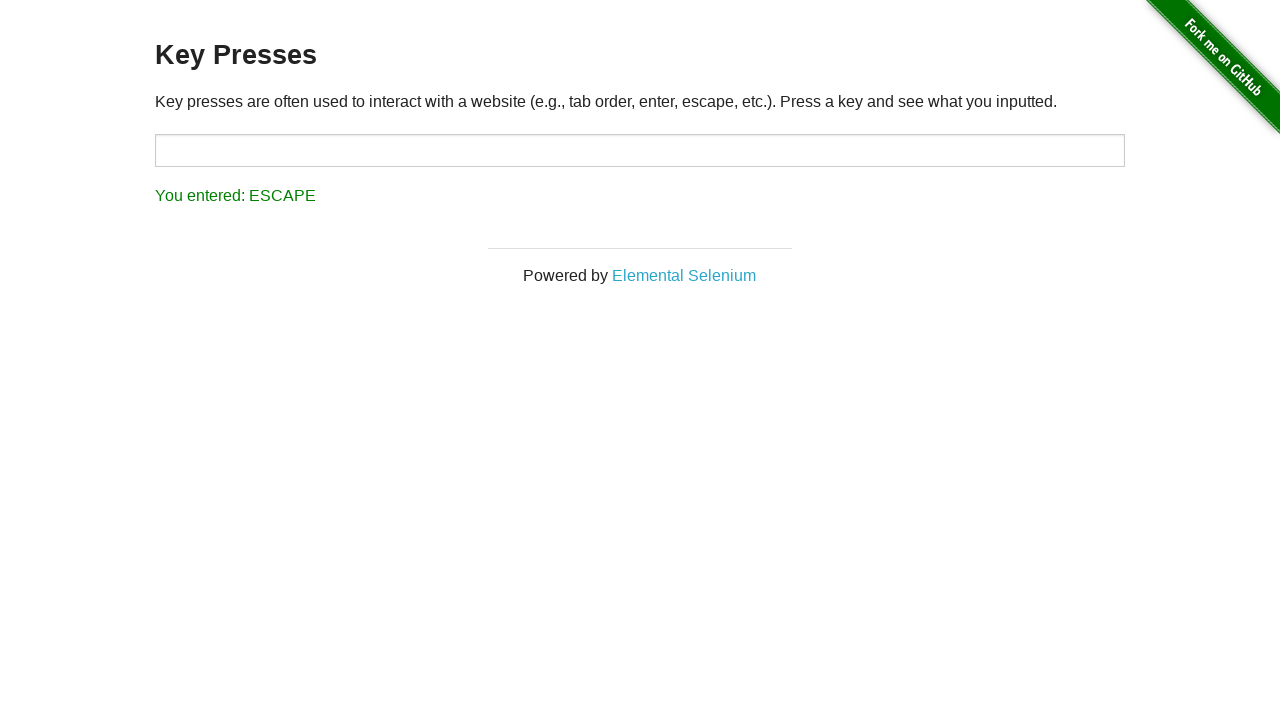

Pressed SPACE key on the example element on .example
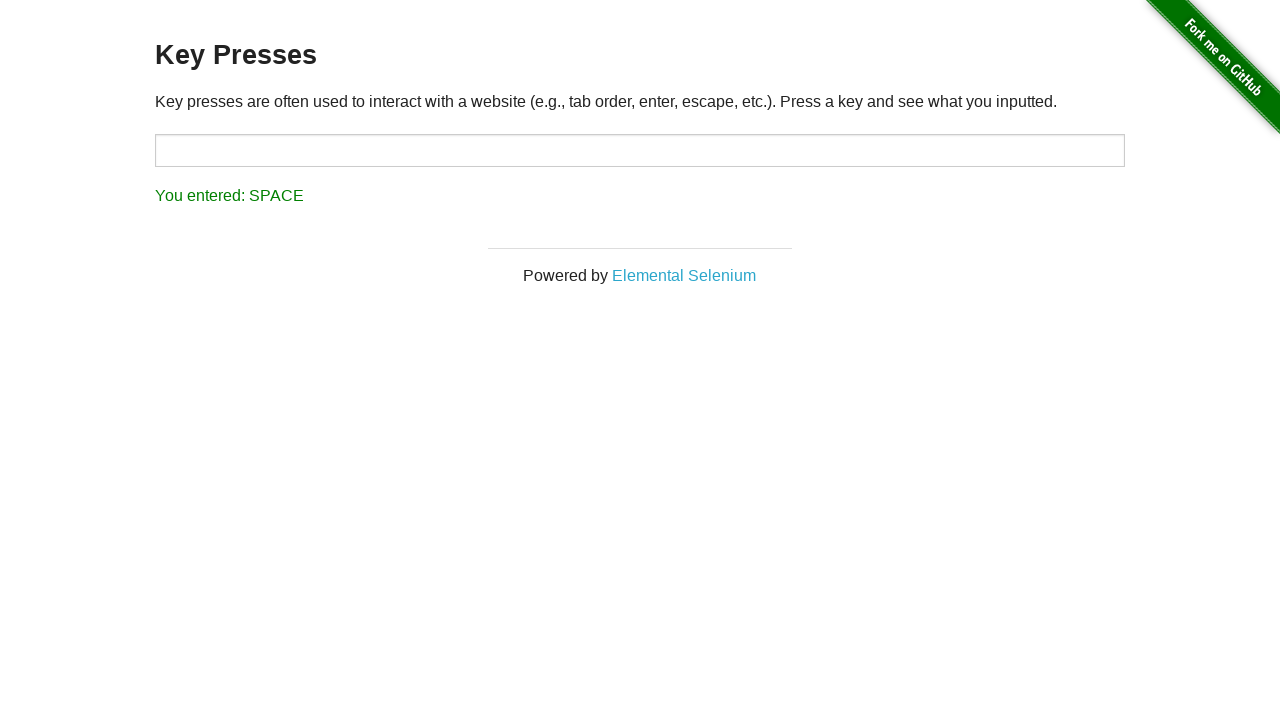

Verified result text shows 'You entered: SPACE'
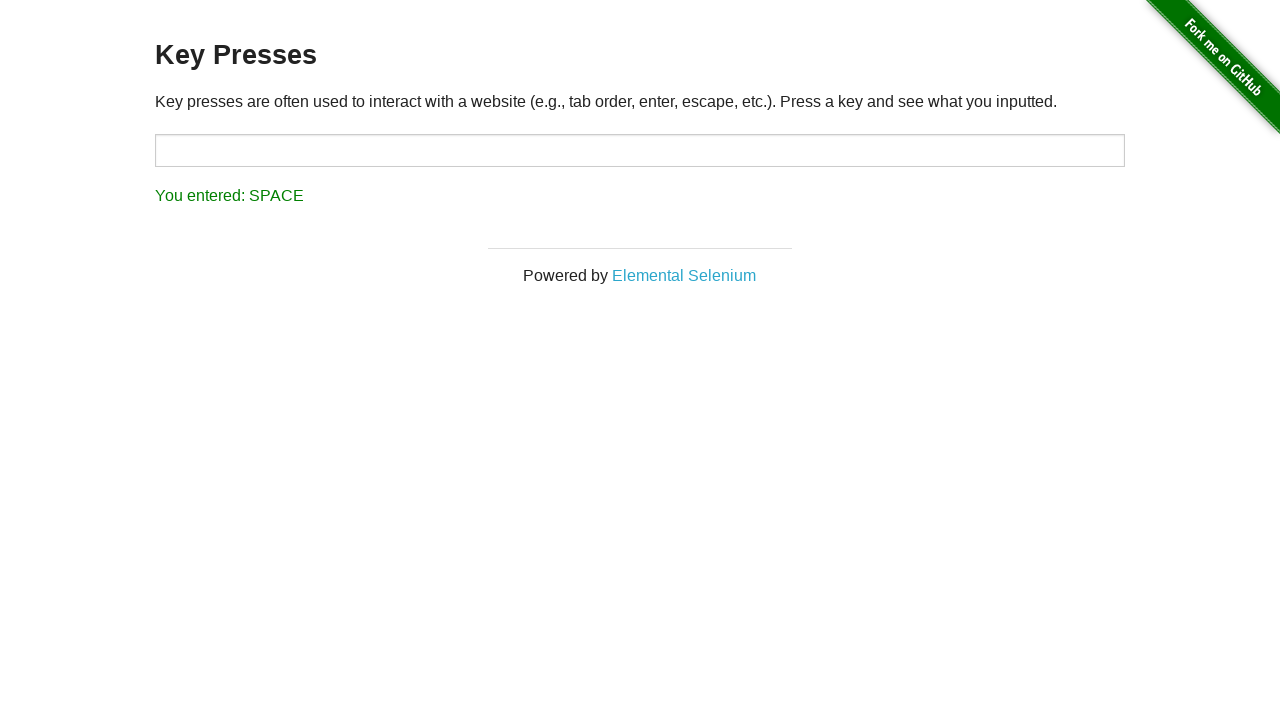

Pressed TAB key using keyboard
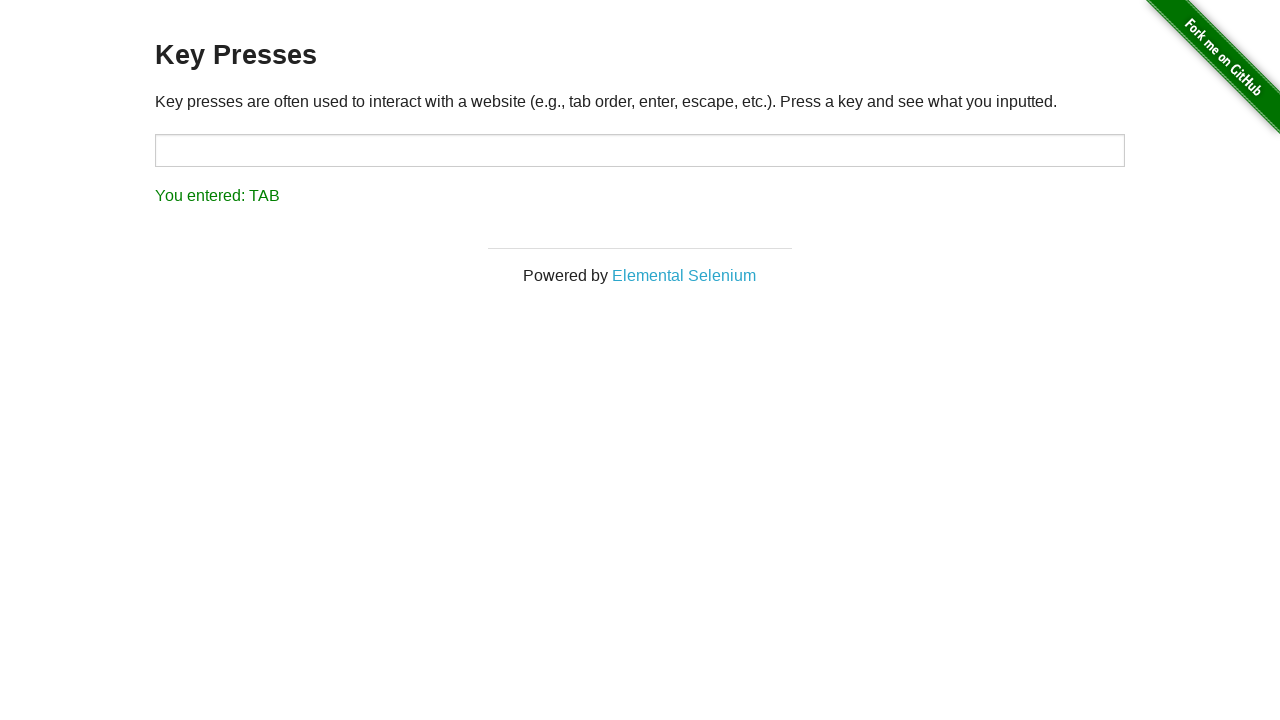

Verified result text shows 'You entered: TAB'
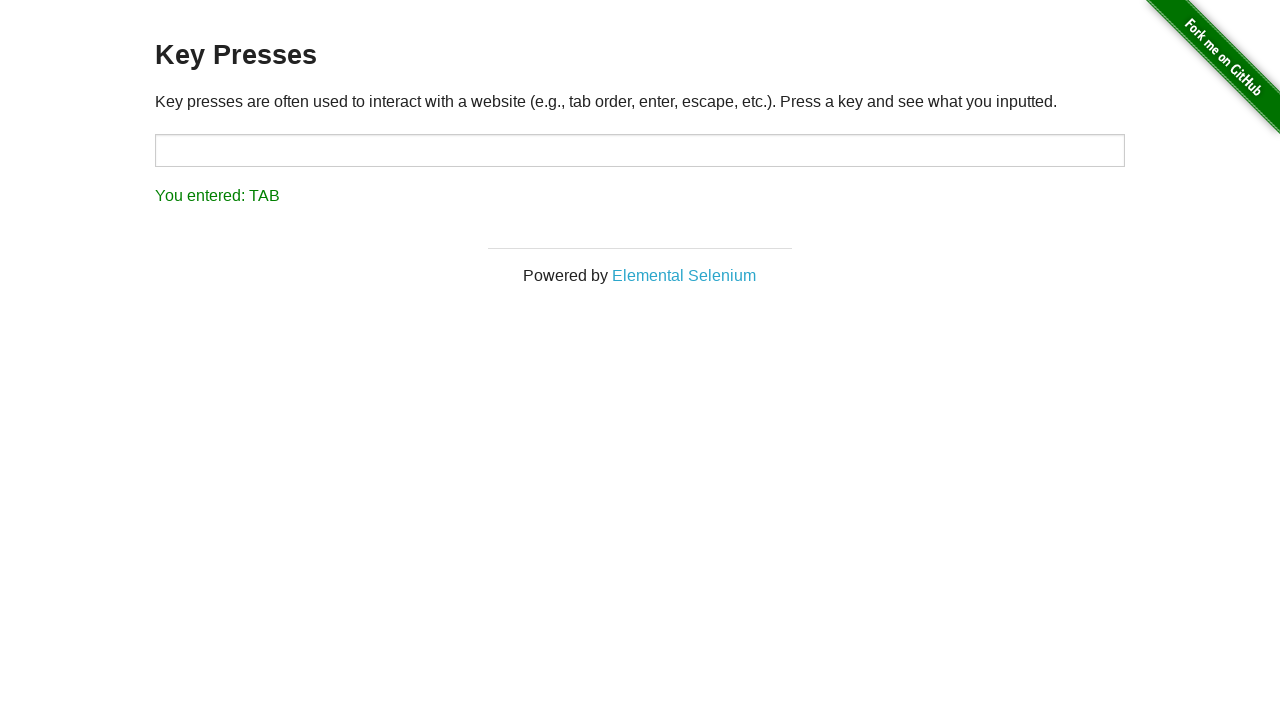

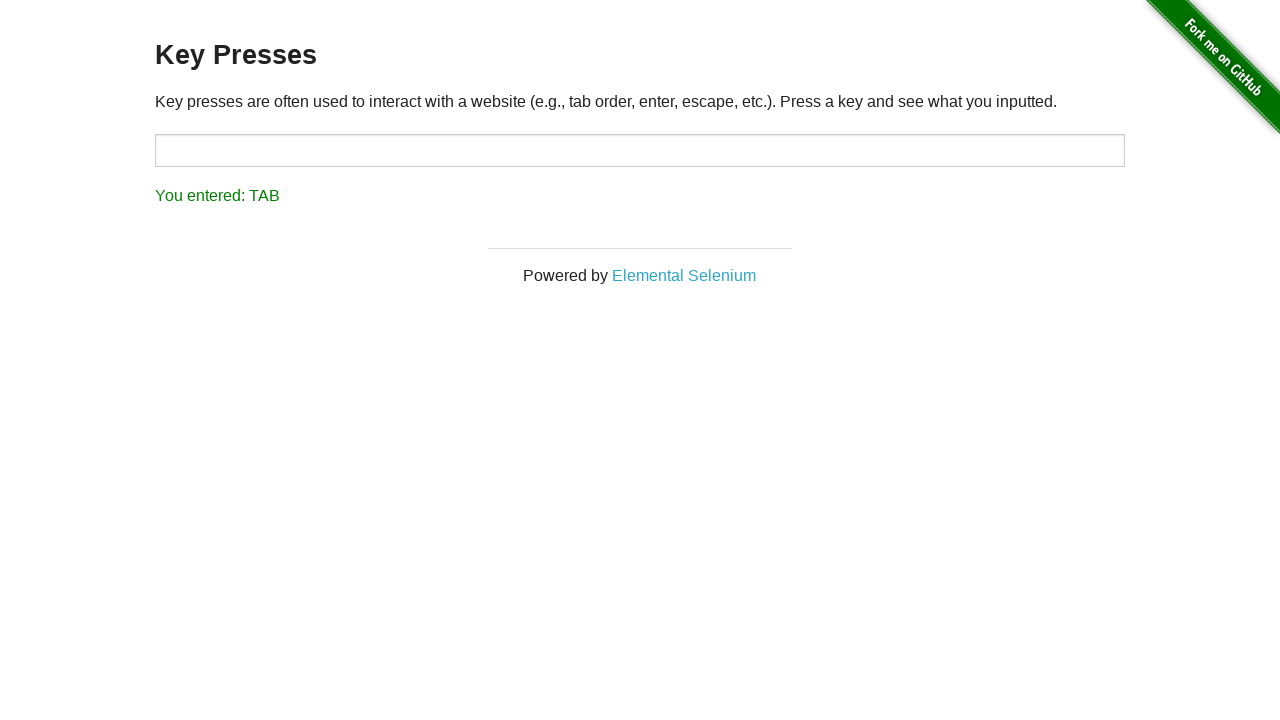